Tests drag and drop functionality by dragging a draggable element onto a droppable target within an iframe on the jQuery UI demo page

Starting URL: https://jqueryui.com/droppable/

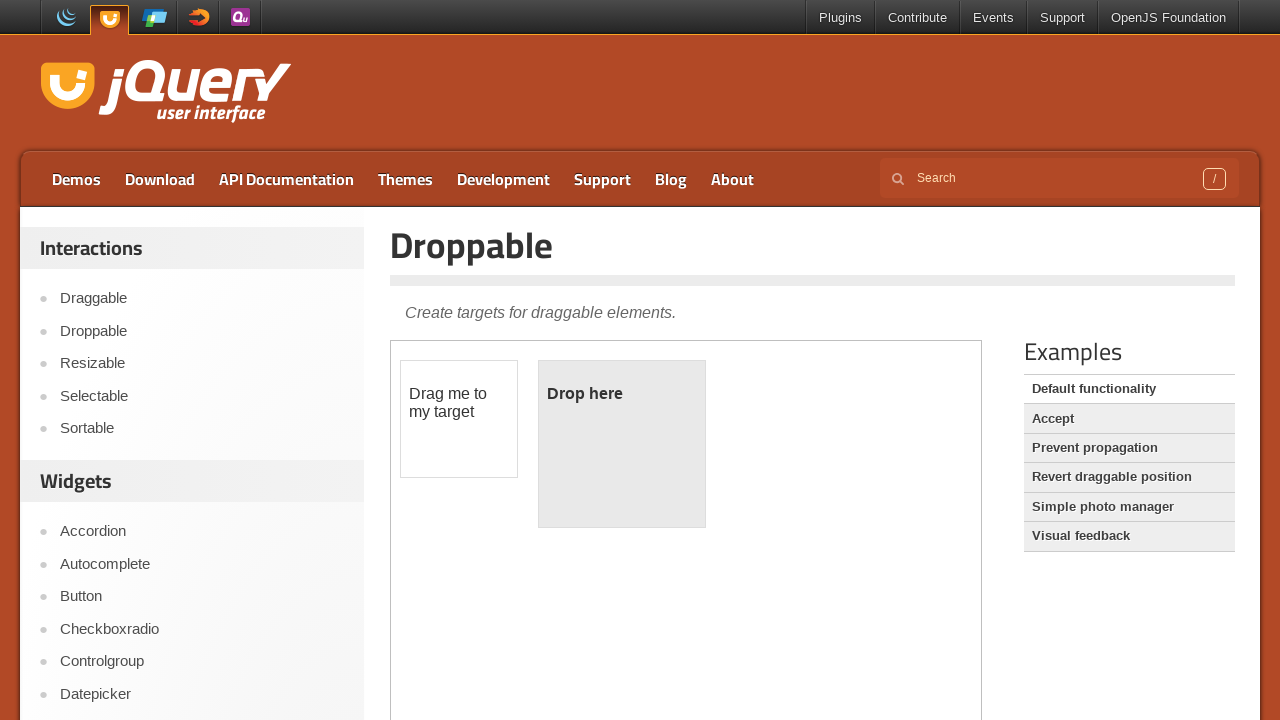

Located the iframe containing the drag and drop demo
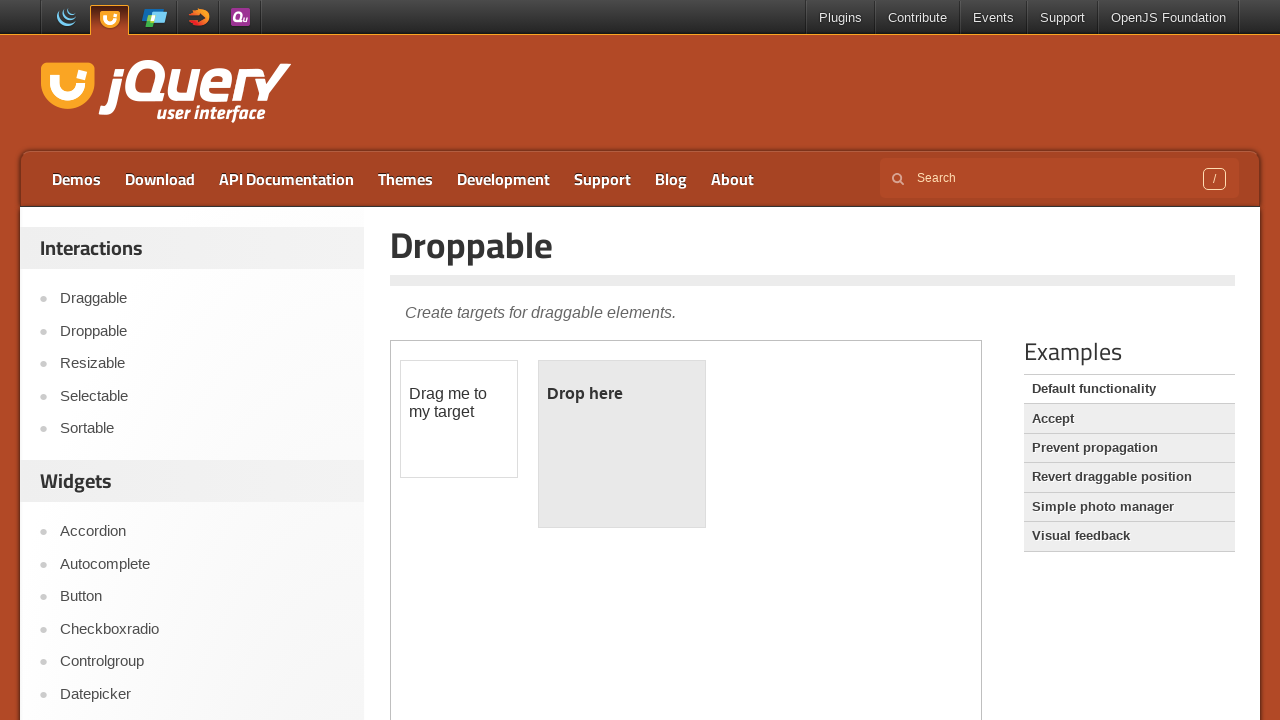

Located the draggable element with ID 'draggable'
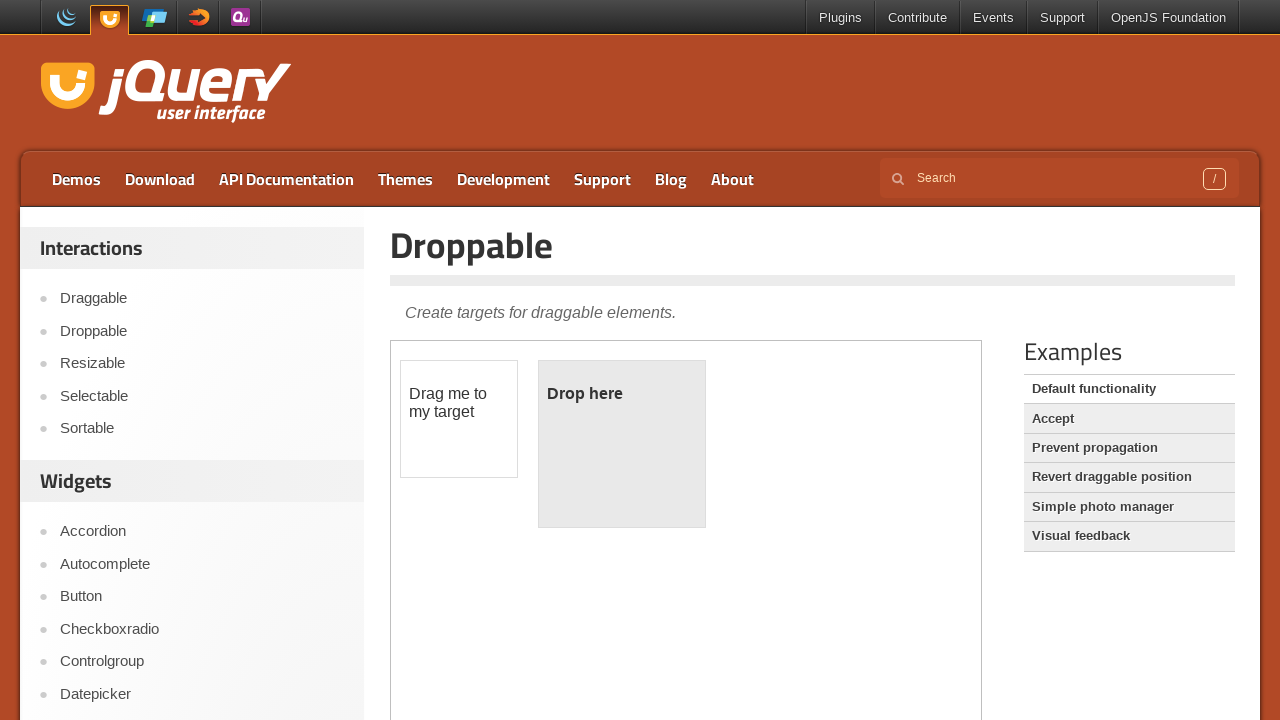

Located the droppable target element with ID 'droppable'
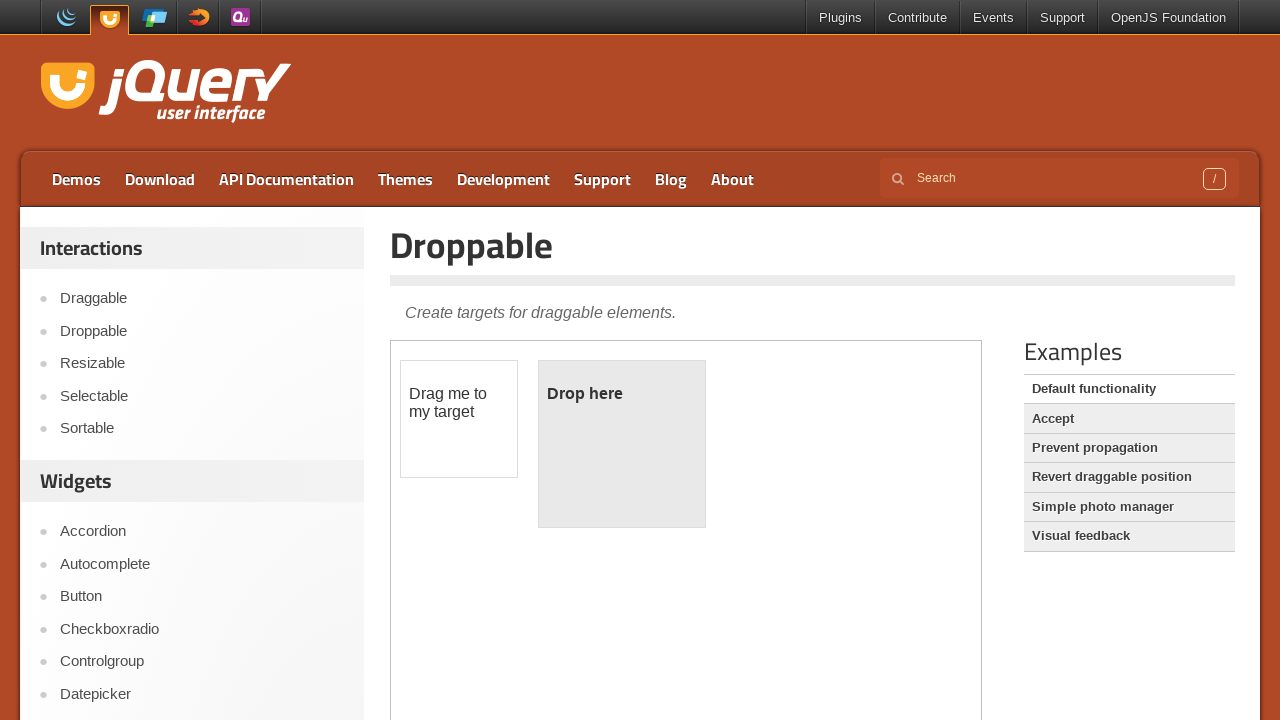

Dragged the draggable element onto the droppable target at (622, 444)
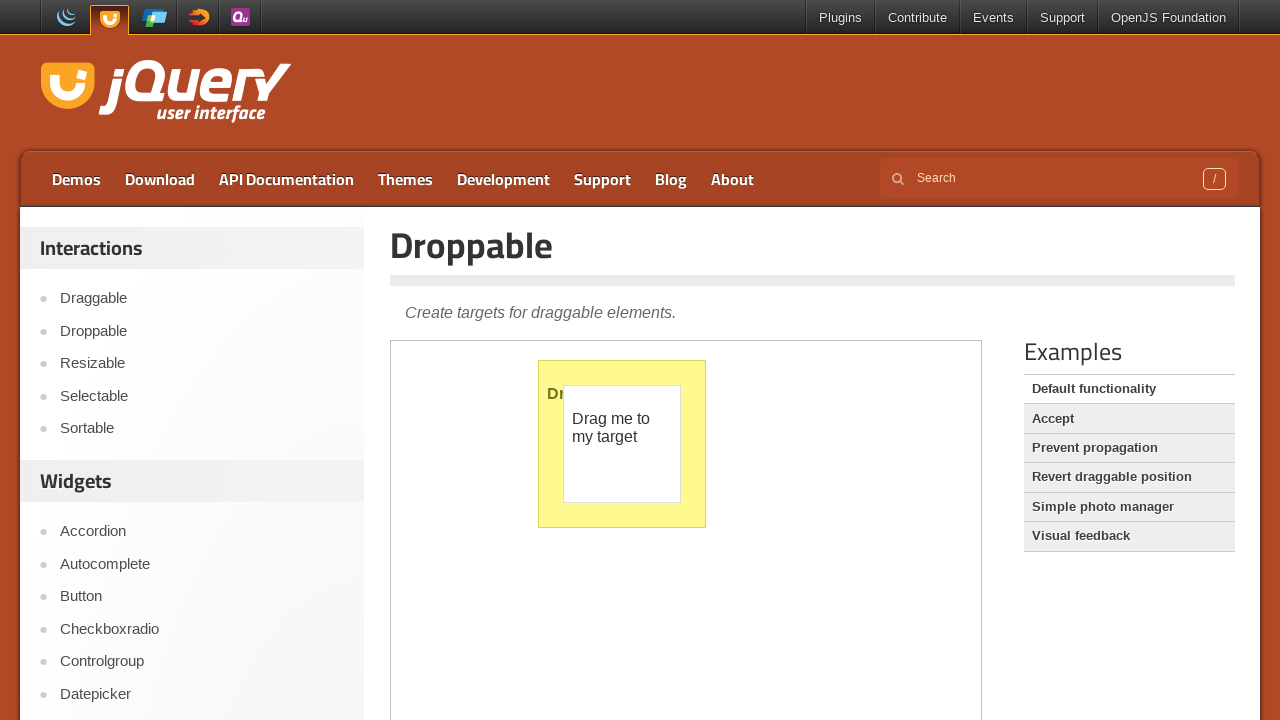

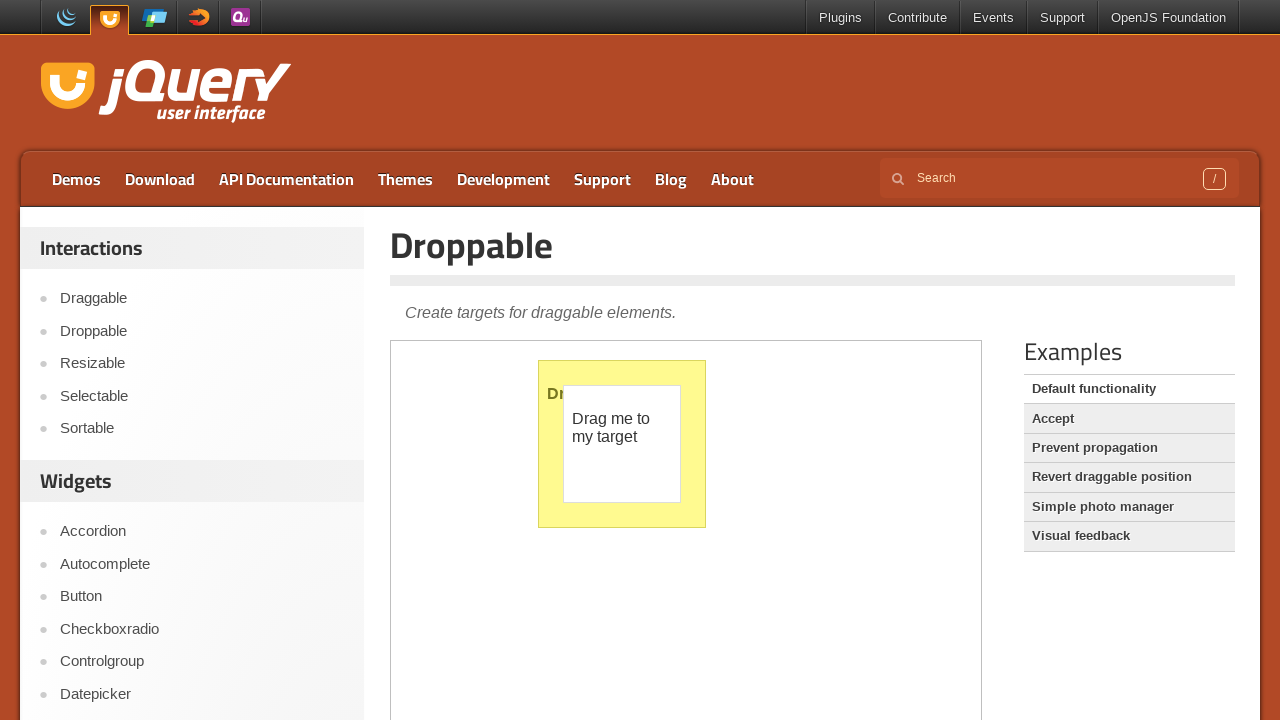